Tests the scrollable table functionality by scrolling the page and table, then verifying that the sum of values in the fourth column matches the displayed total amount

Starting URL: https://rahulshettyacademy.com/AutomationPractice/

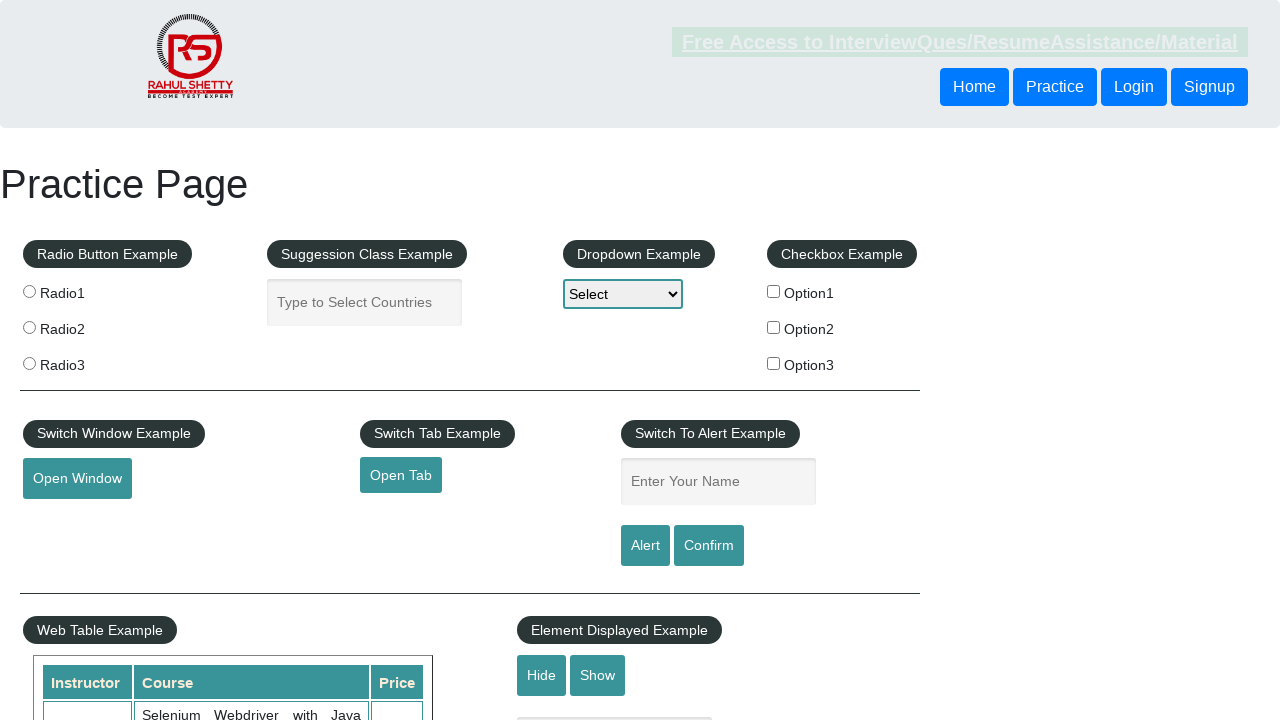

Scrolled page down by 500 pixels
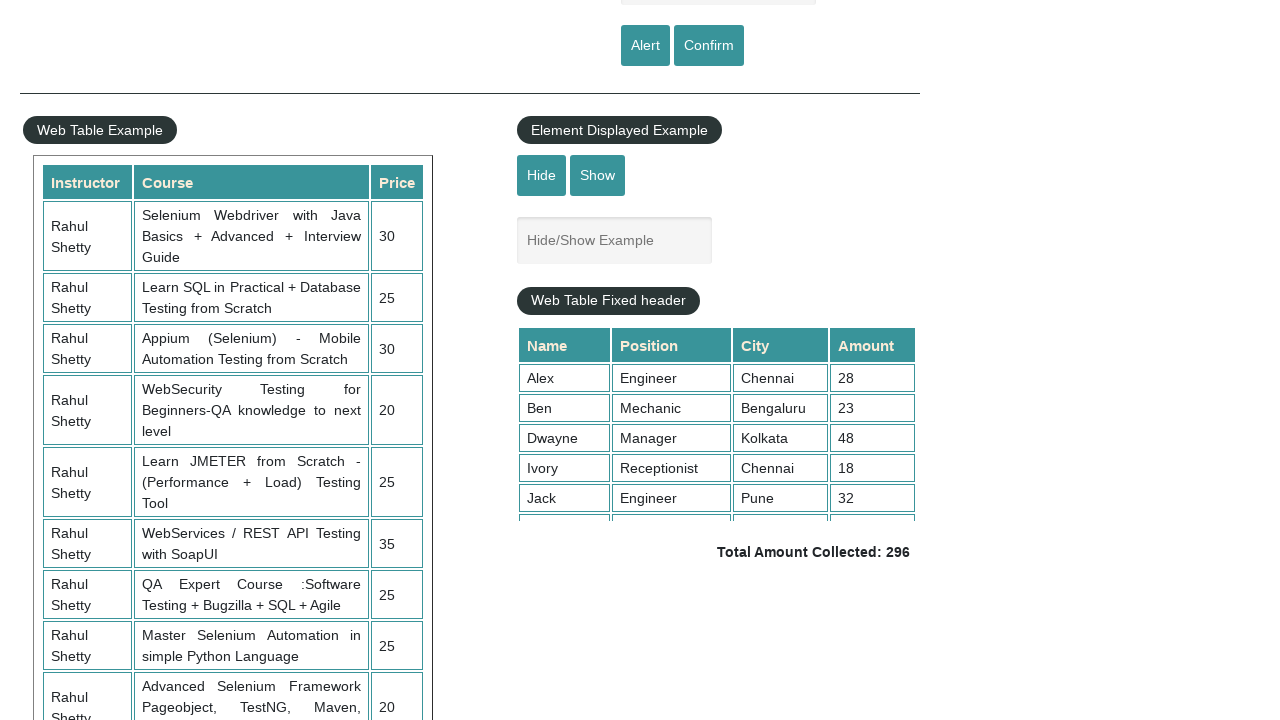

Waited 1 second for scroll animation to complete
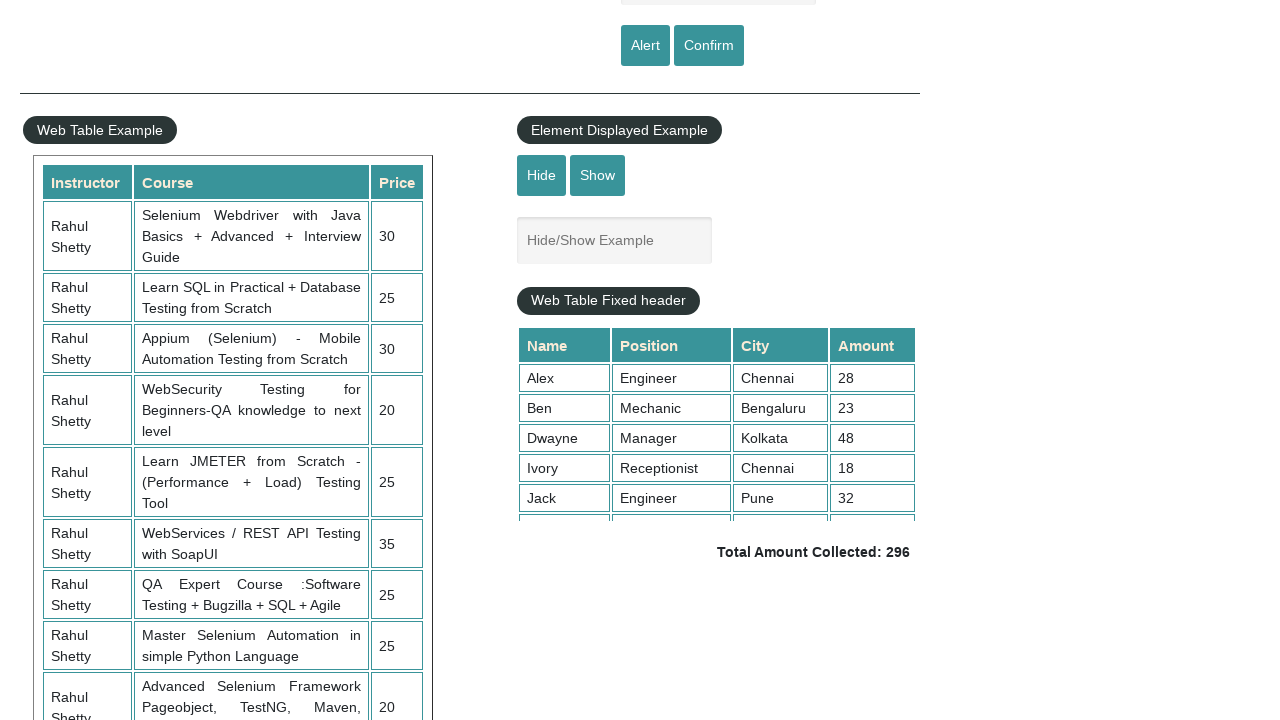

Scrolled table container to position 5000
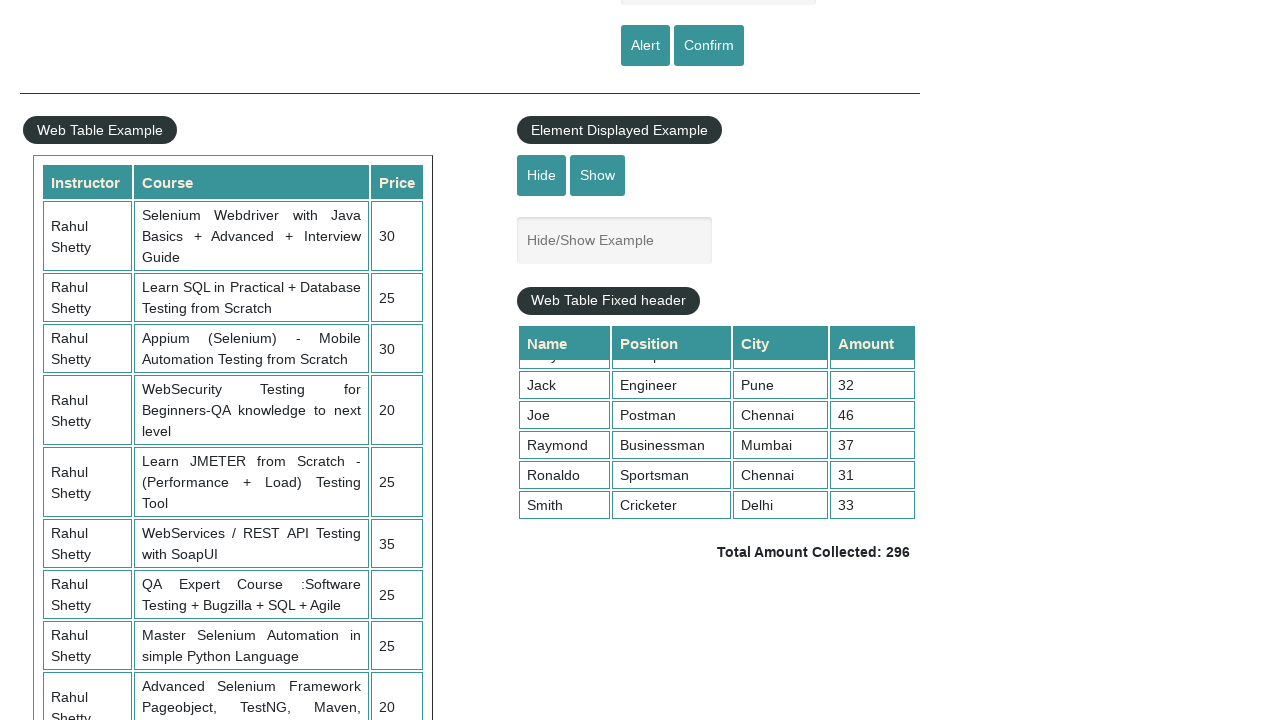

Waited for 4th column cells in table to be visible
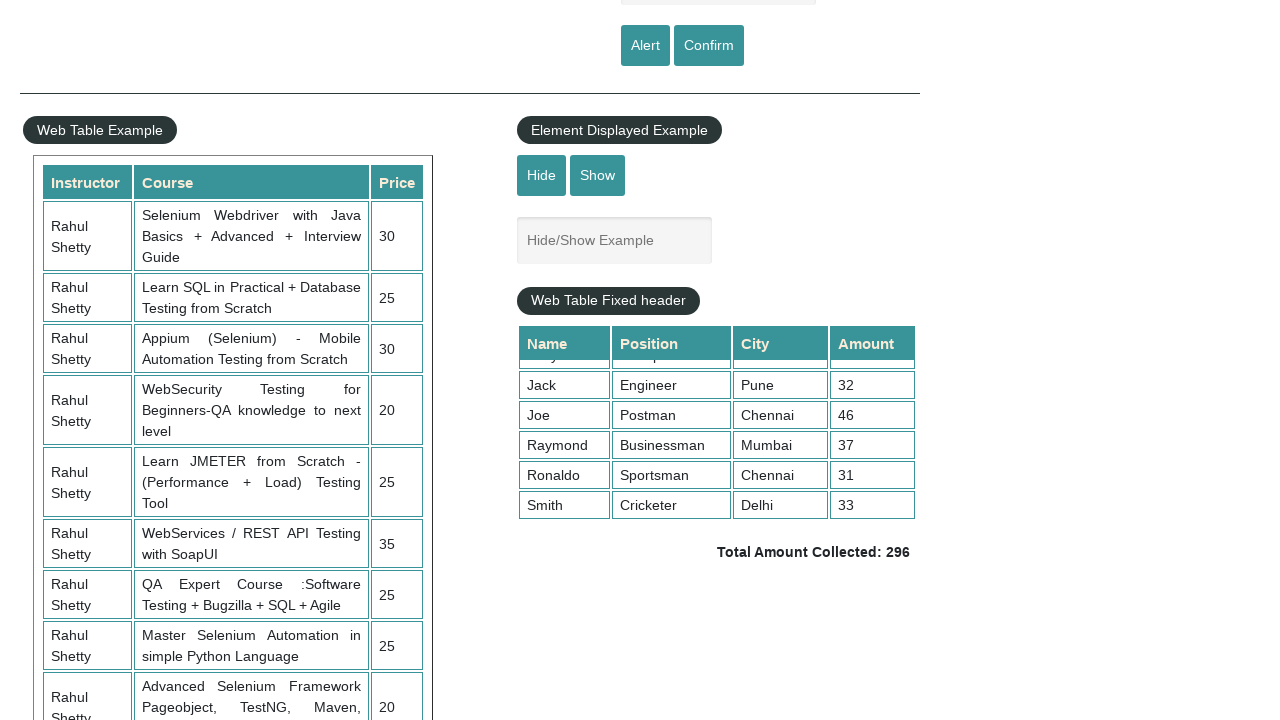

Retrieved all values from 4th column of scrollable table
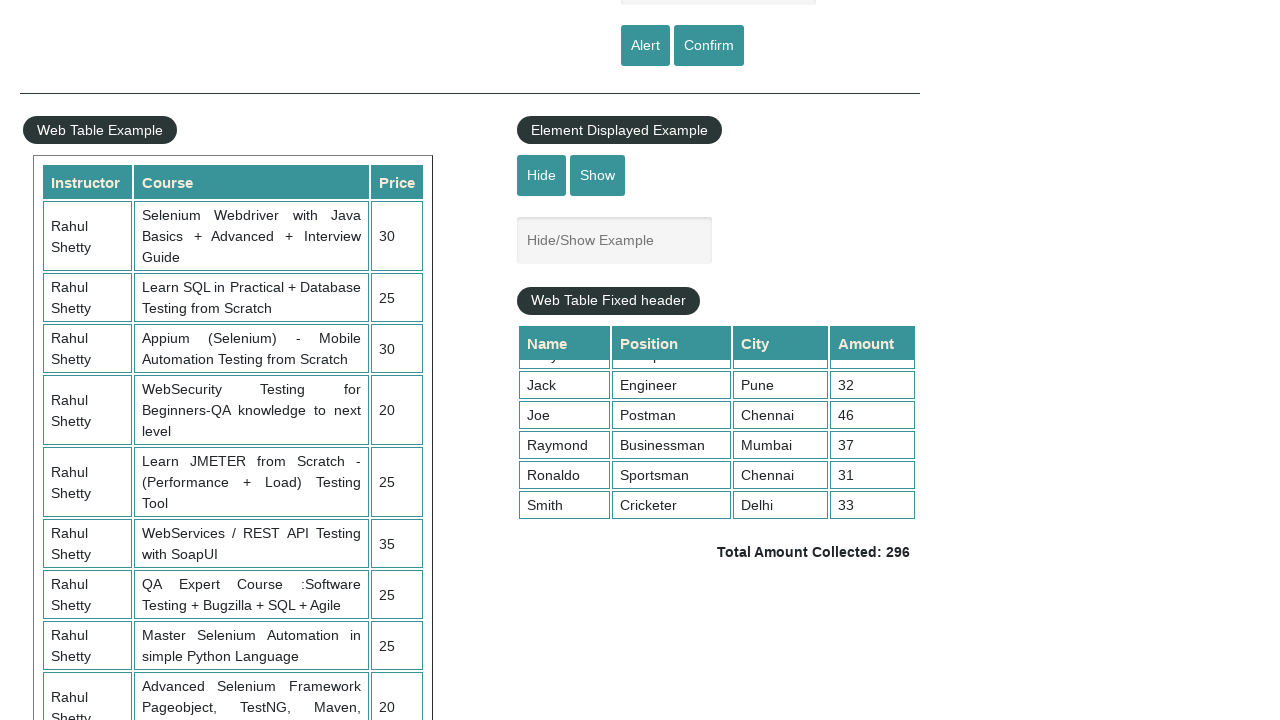

Calculated sum of 4th column values: 296
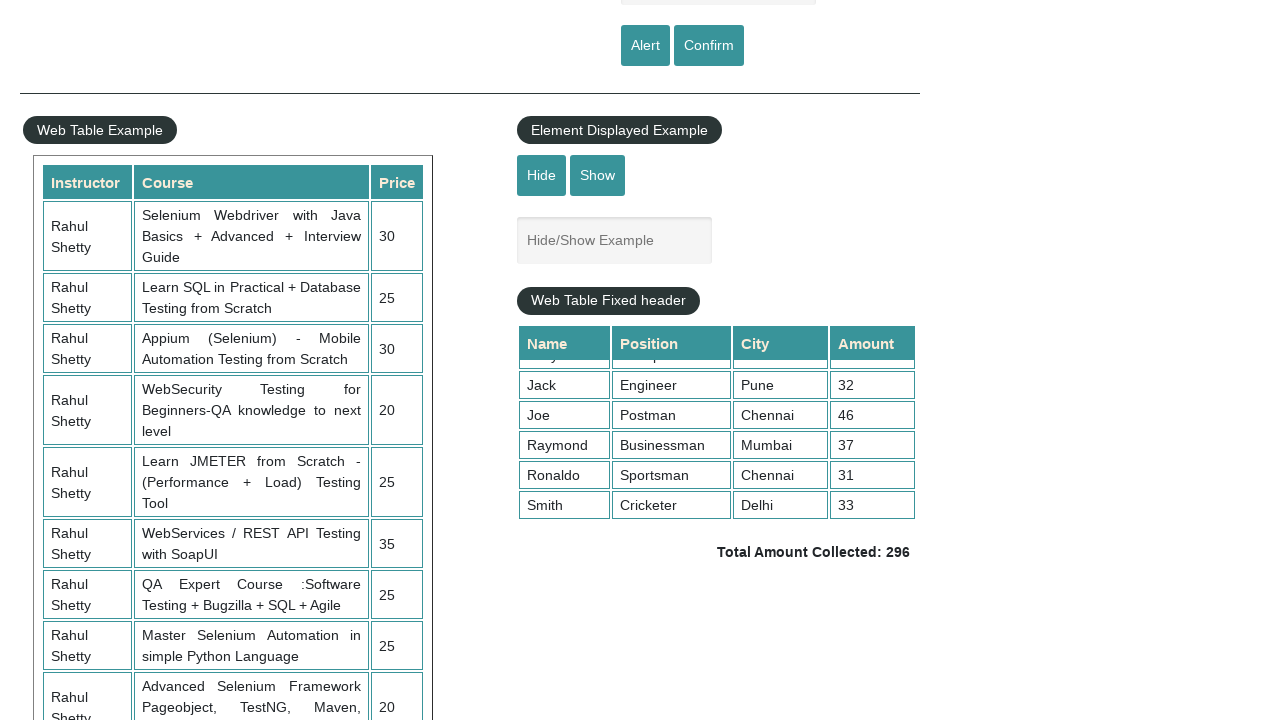

Retrieved displayed total amount text
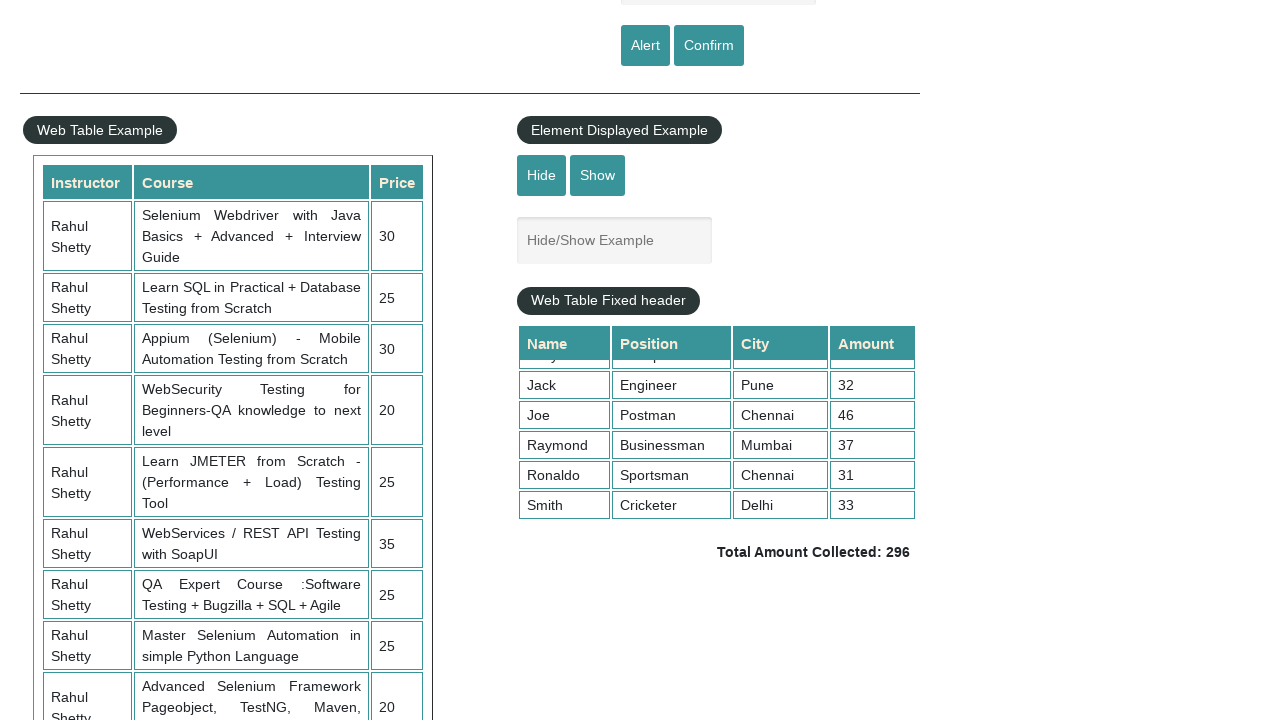

Parsed displayed total amount: 296
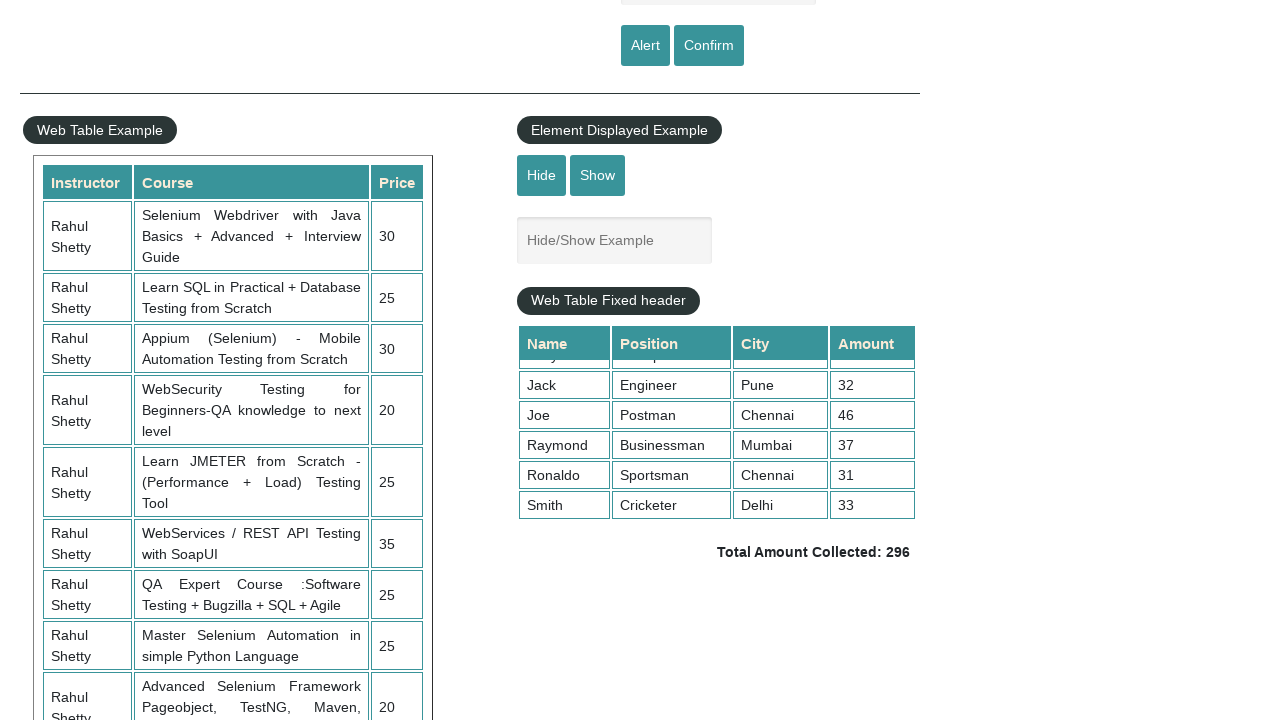

Verified calculated sum (296) matches displayed total (296)
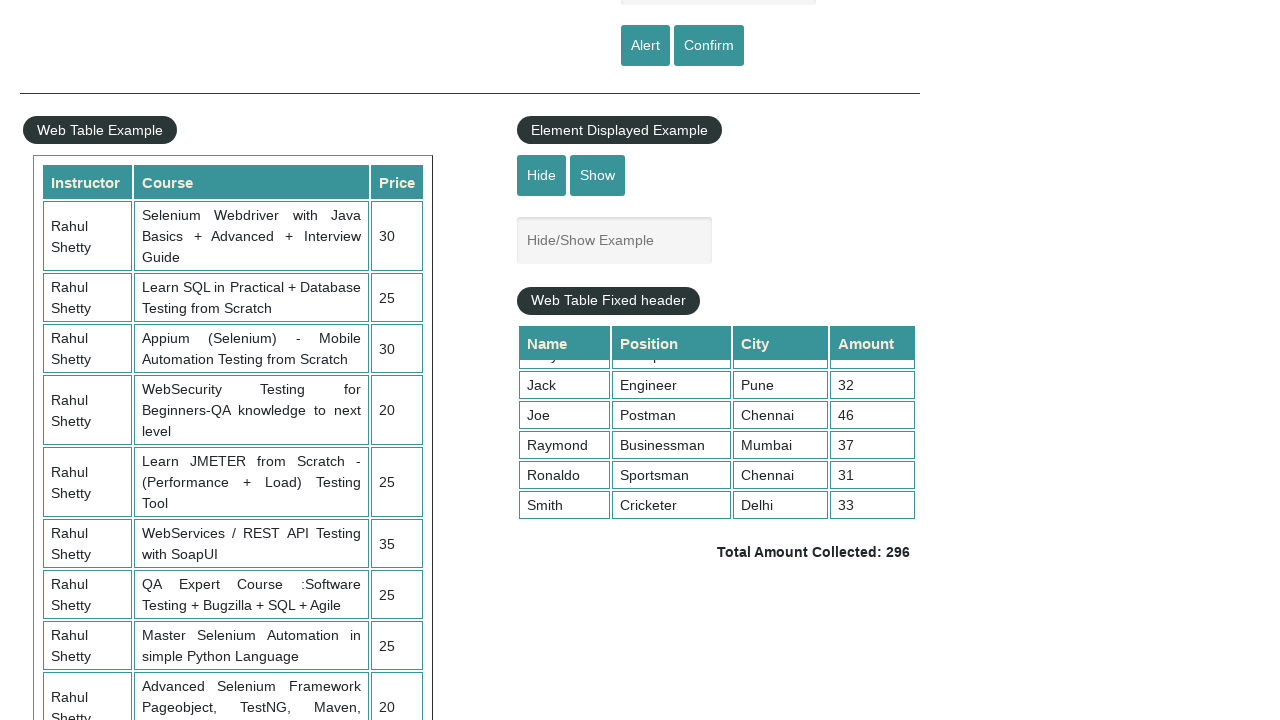

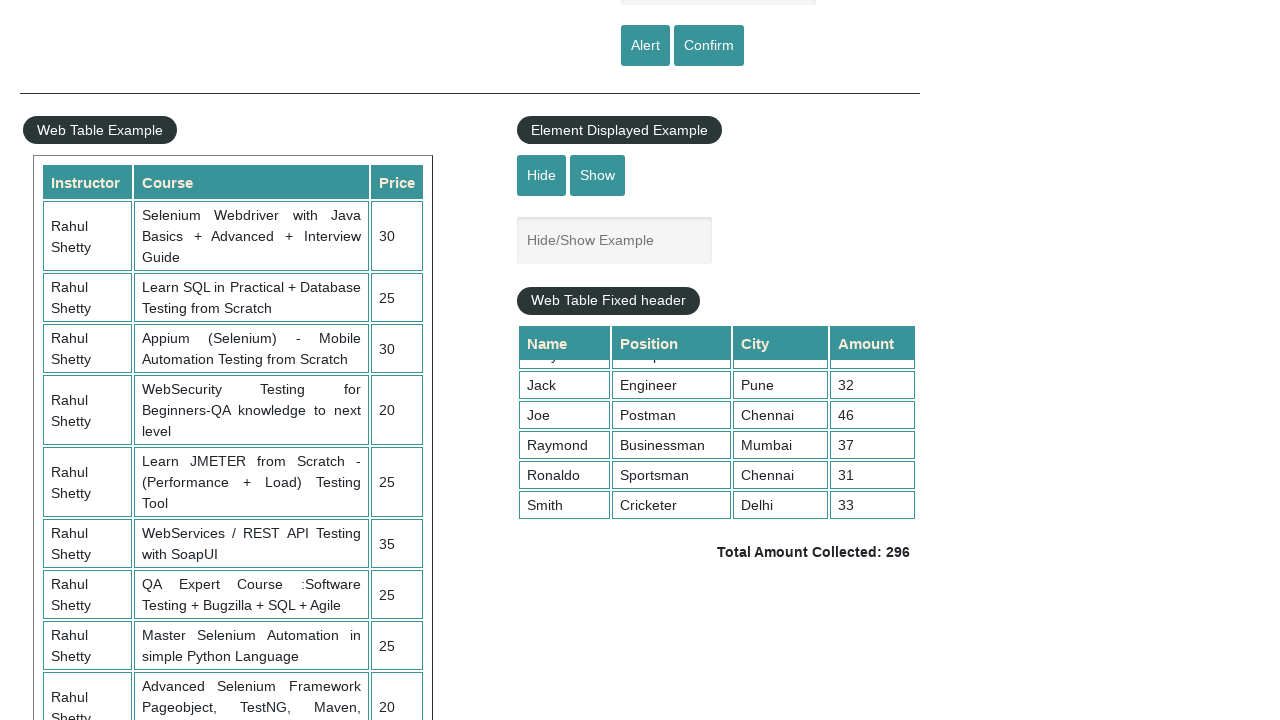